Tests adding iPhone 6 32g to cart by clicking the Phones category, selecting the fifth phone, and clicking add to cart

Starting URL: https://www.demoblaze.com/

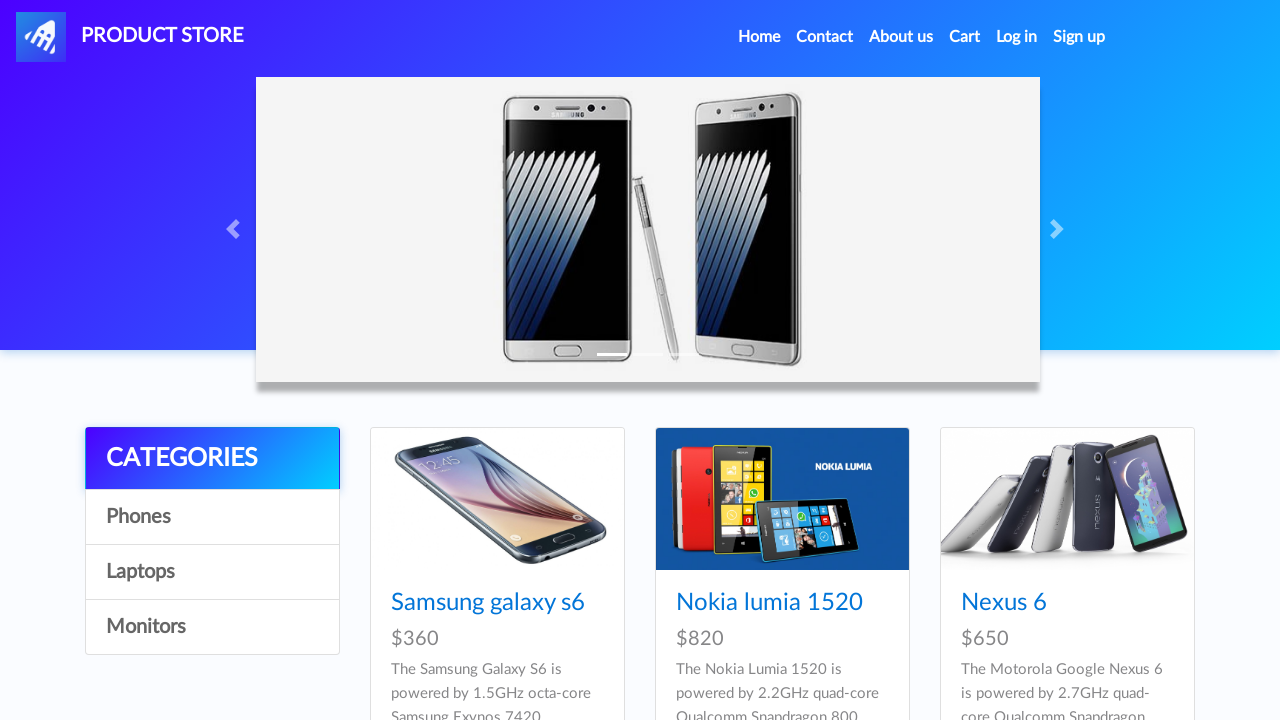

Clicked on Phones category at (212, 517) on #itemc
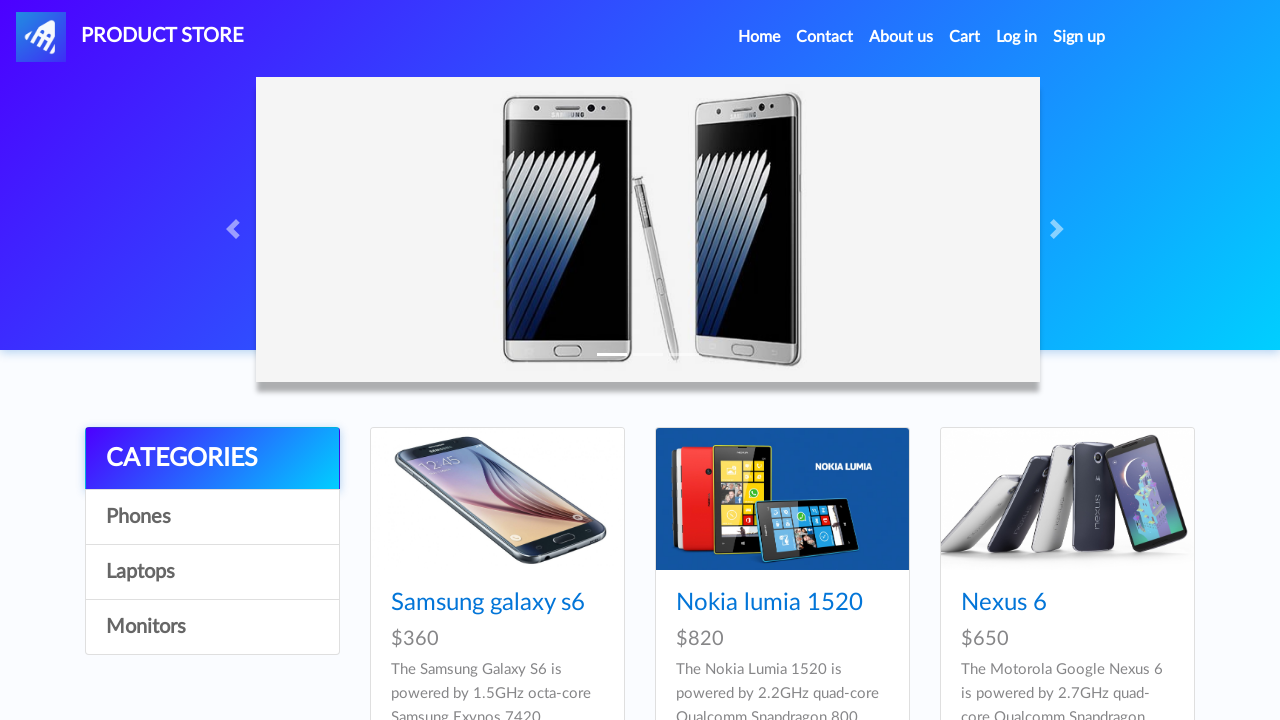

Fifth phone (iPhone 6 32g) selector loaded
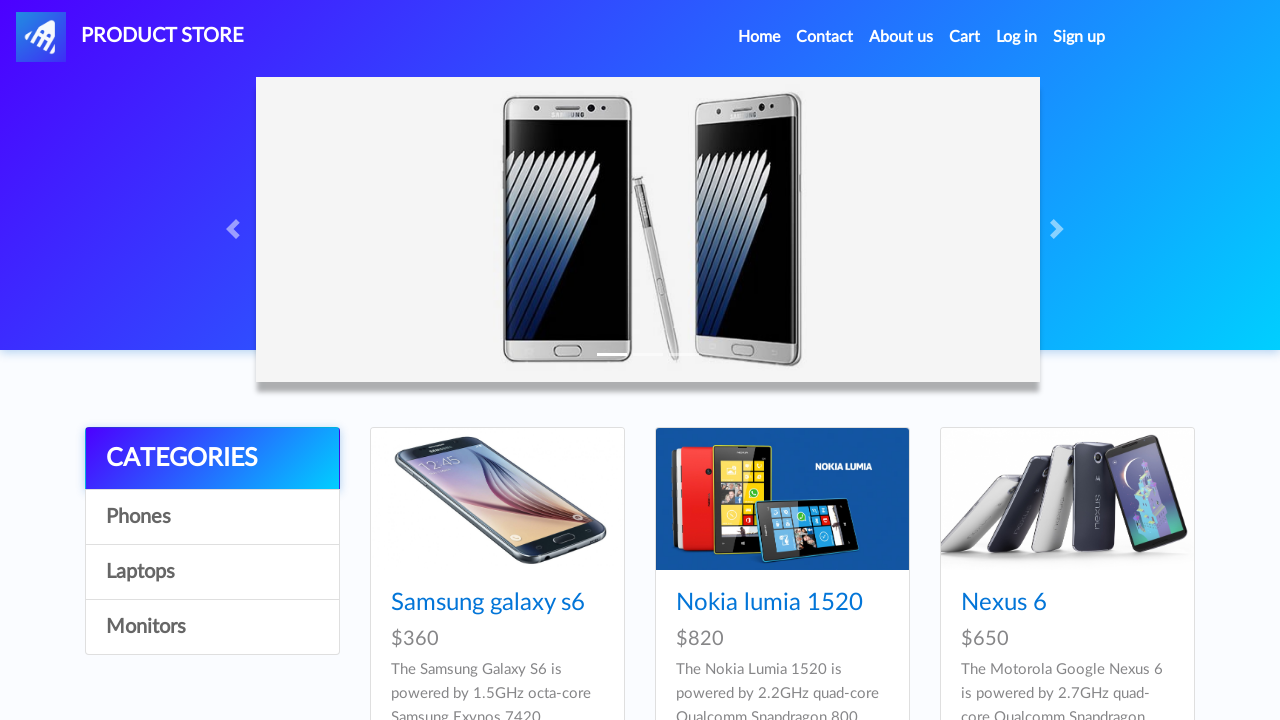

Clicked on iPhone 6 32g to view details at (752, 361) on #tbodyid > div:nth-child(5) > div > div > h4 > a
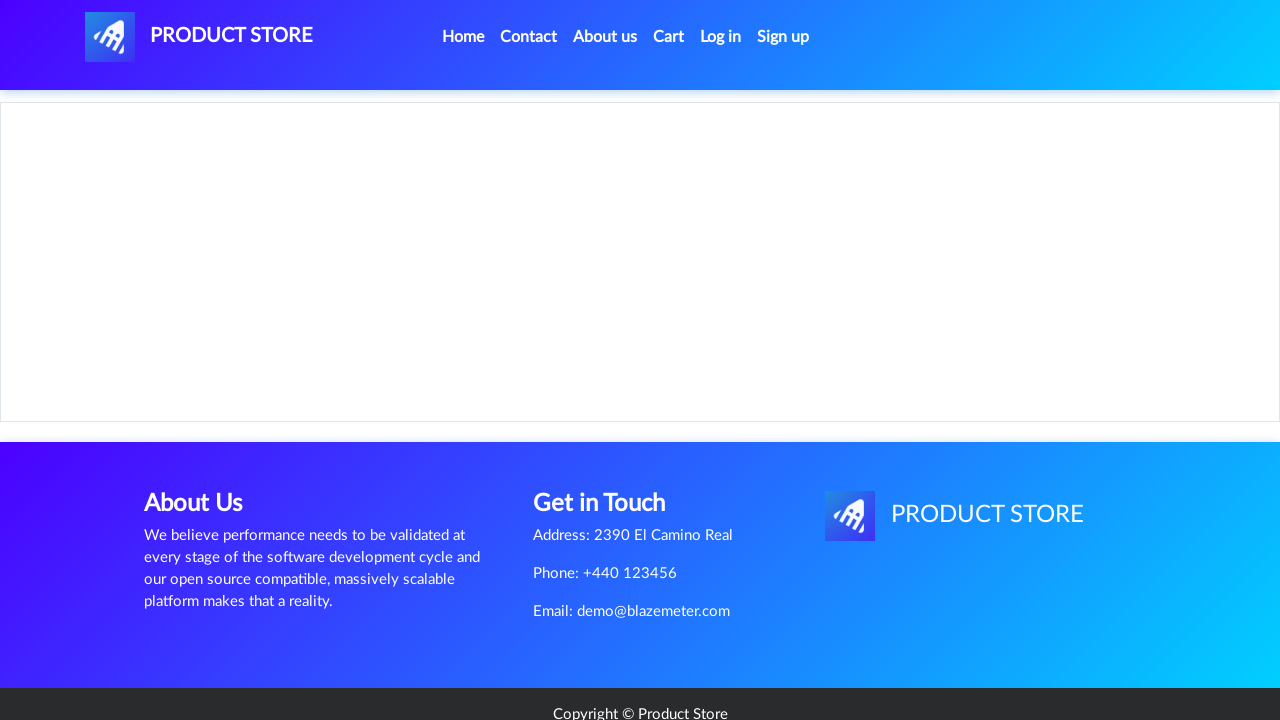

Add to cart button loaded
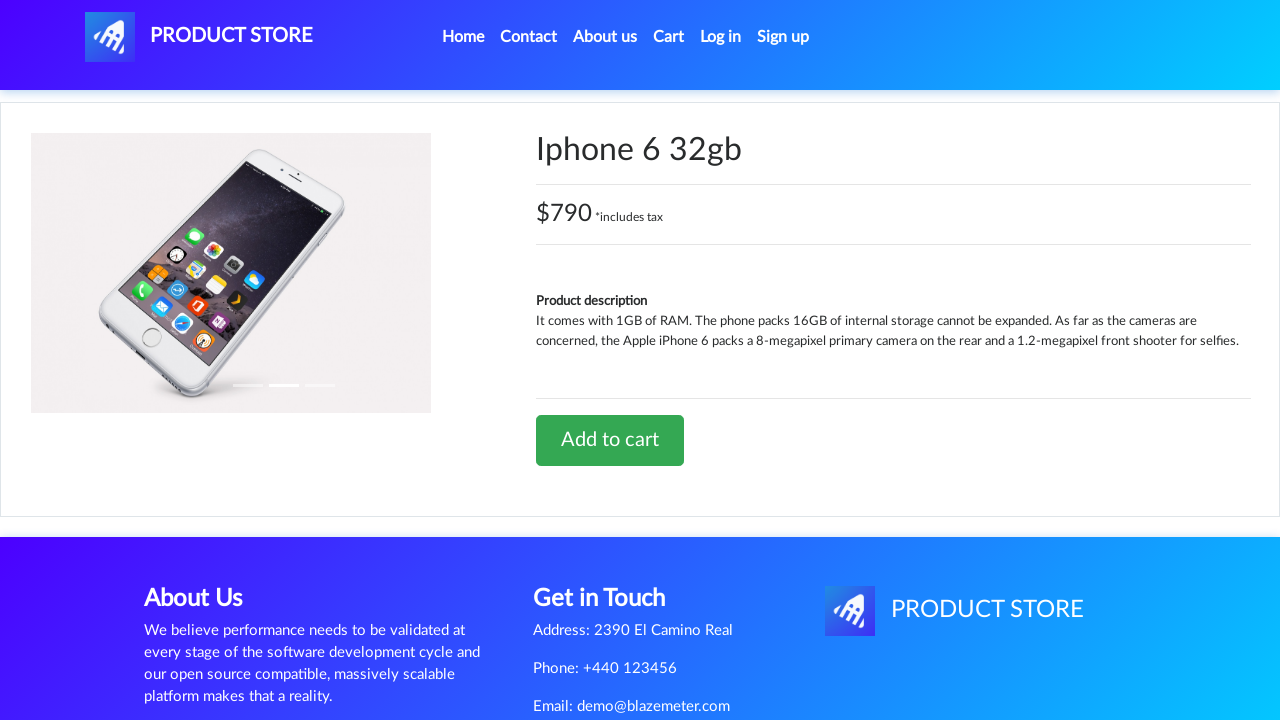

Clicked Add to cart button to add iPhone 6 32g to cart at (610, 440) on #tbodyid > div.row > div > a
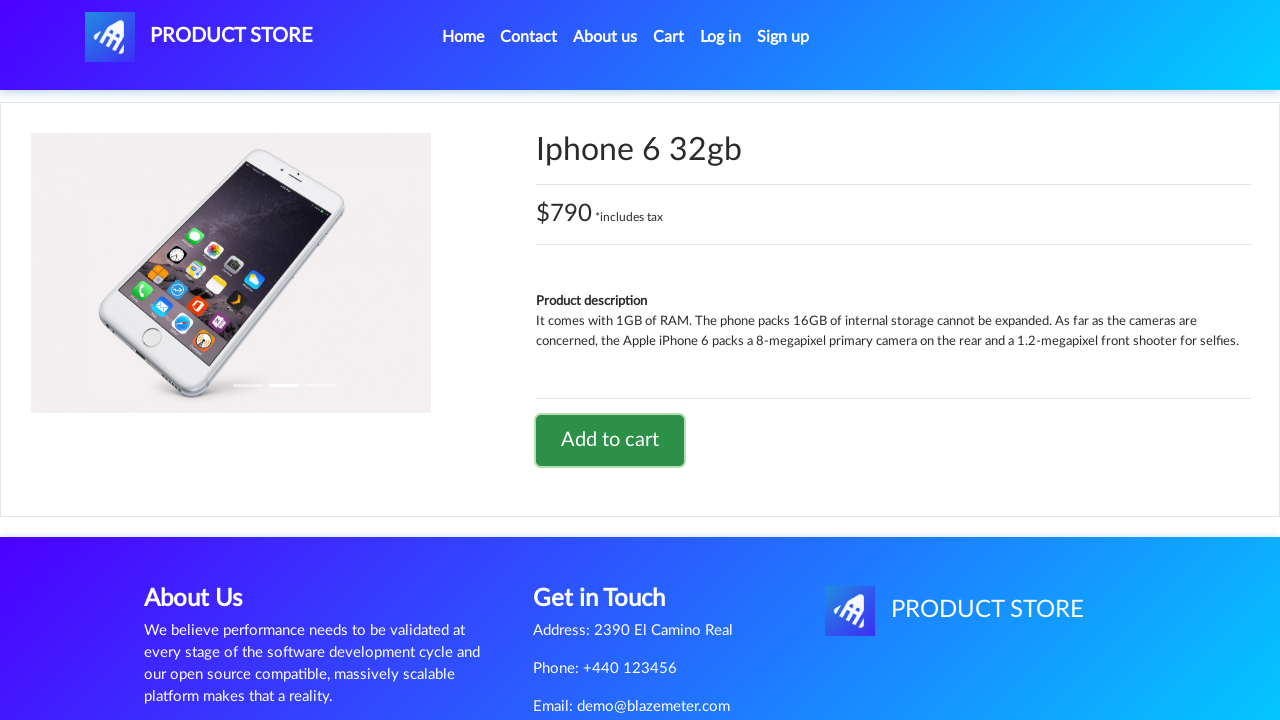

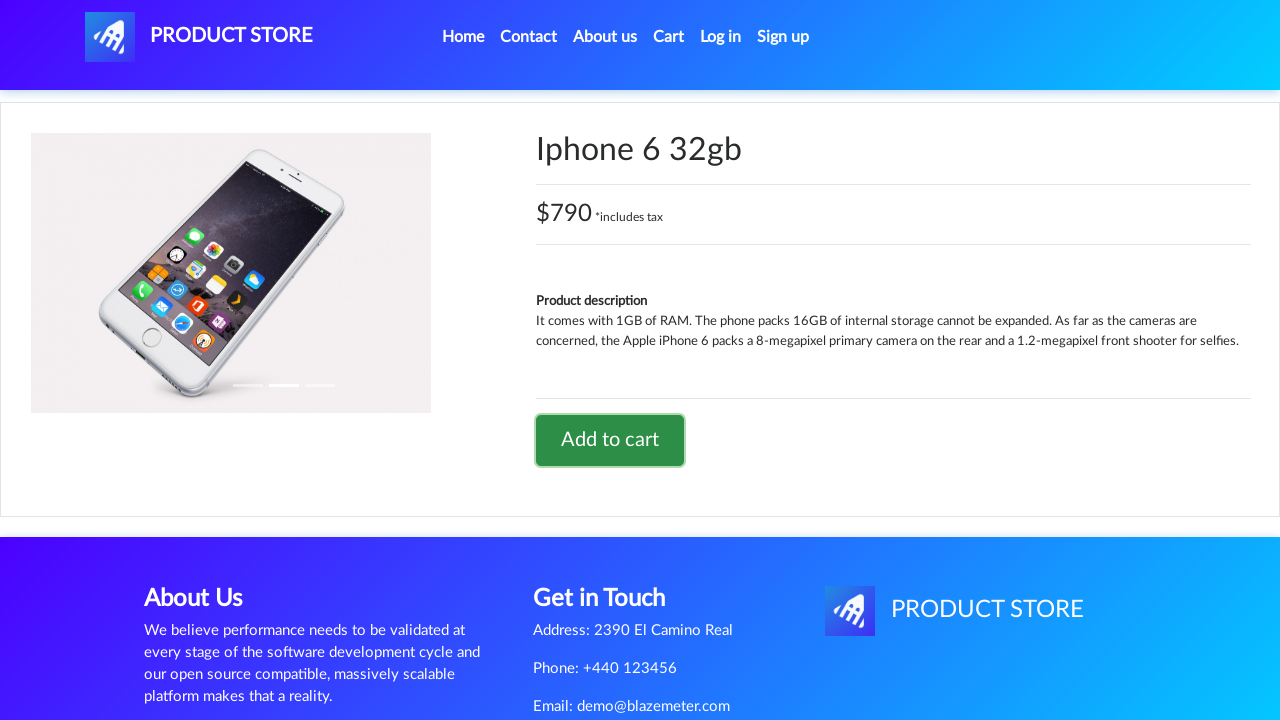